Tests marking all todo items as completed using the toggle all checkbox

Starting URL: https://demo.playwright.dev/todomvc

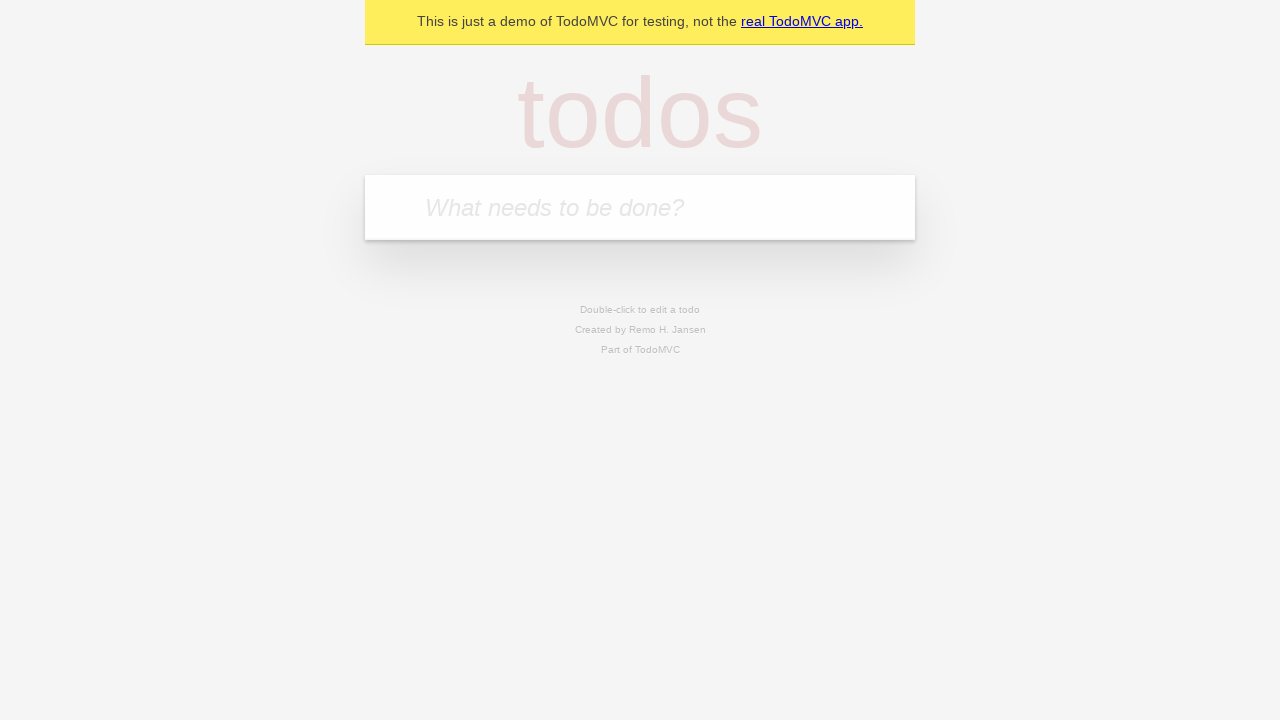

Filled todo input field with 'buy some cheese' on internal:attr=[placeholder="What needs to be done?"i]
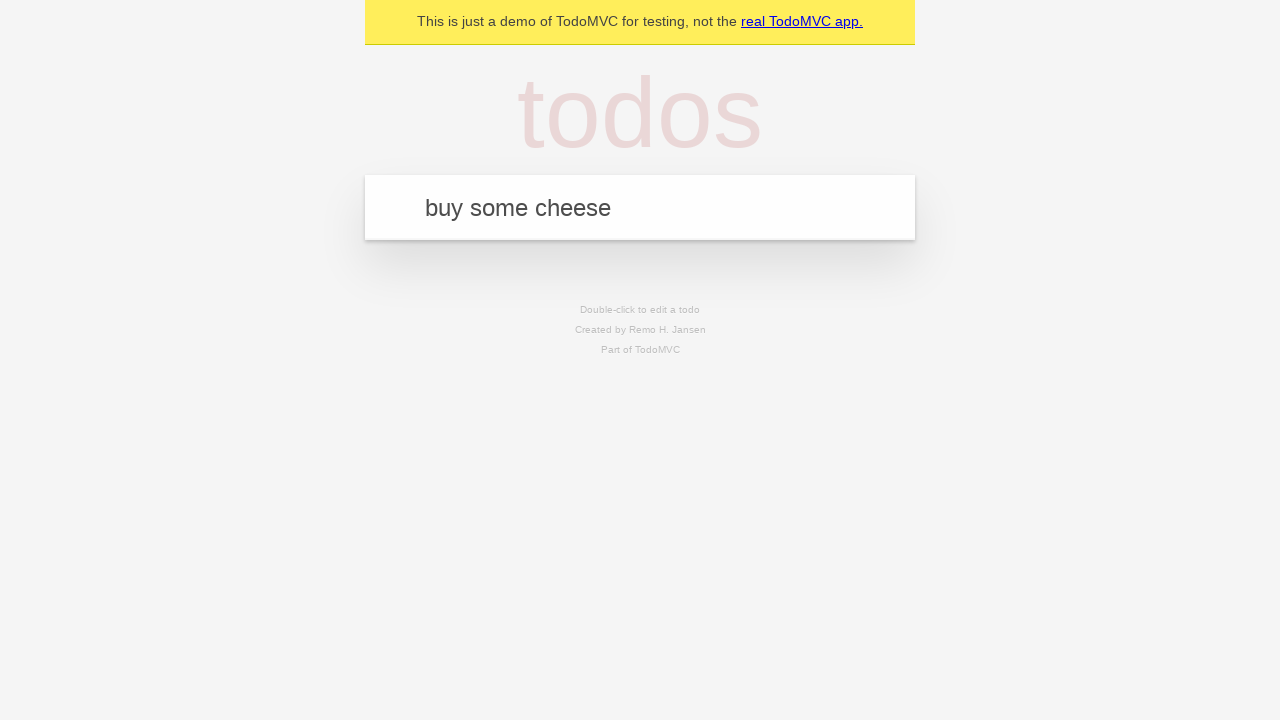

Pressed Enter to add todo item 'buy some cheese' on internal:attr=[placeholder="What needs to be done?"i]
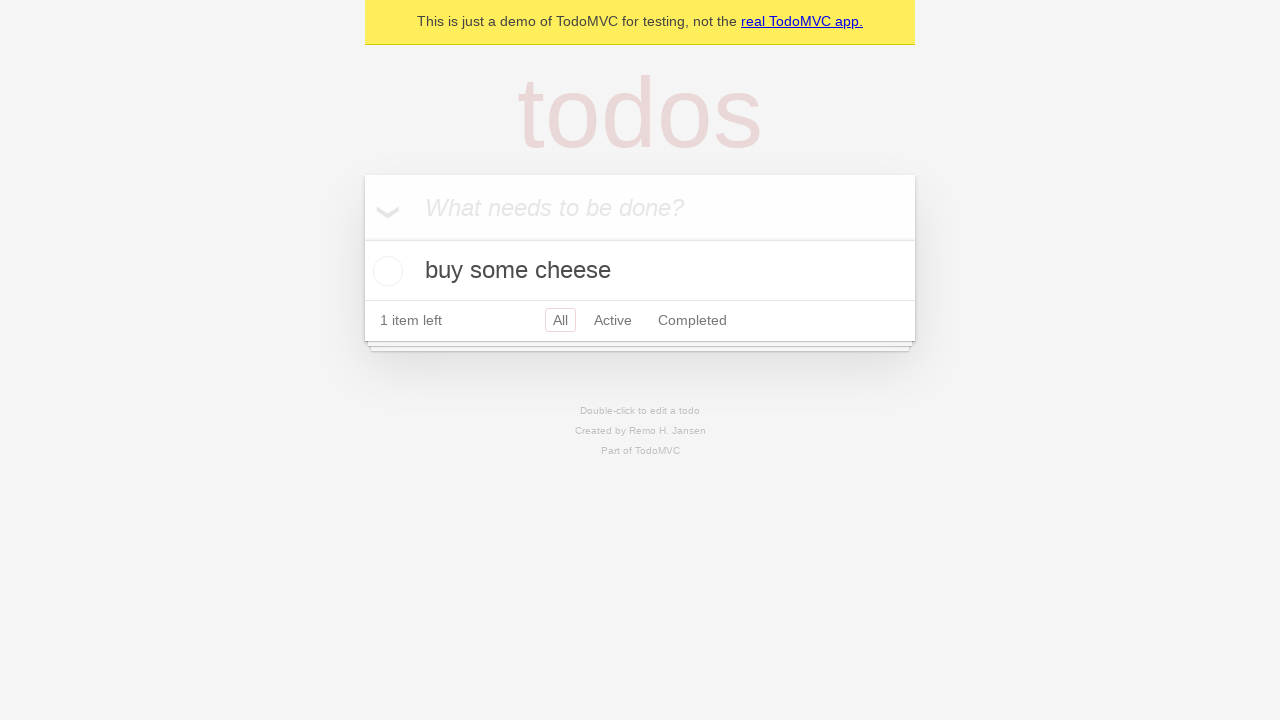

Filled todo input field with 'feed the cat' on internal:attr=[placeholder="What needs to be done?"i]
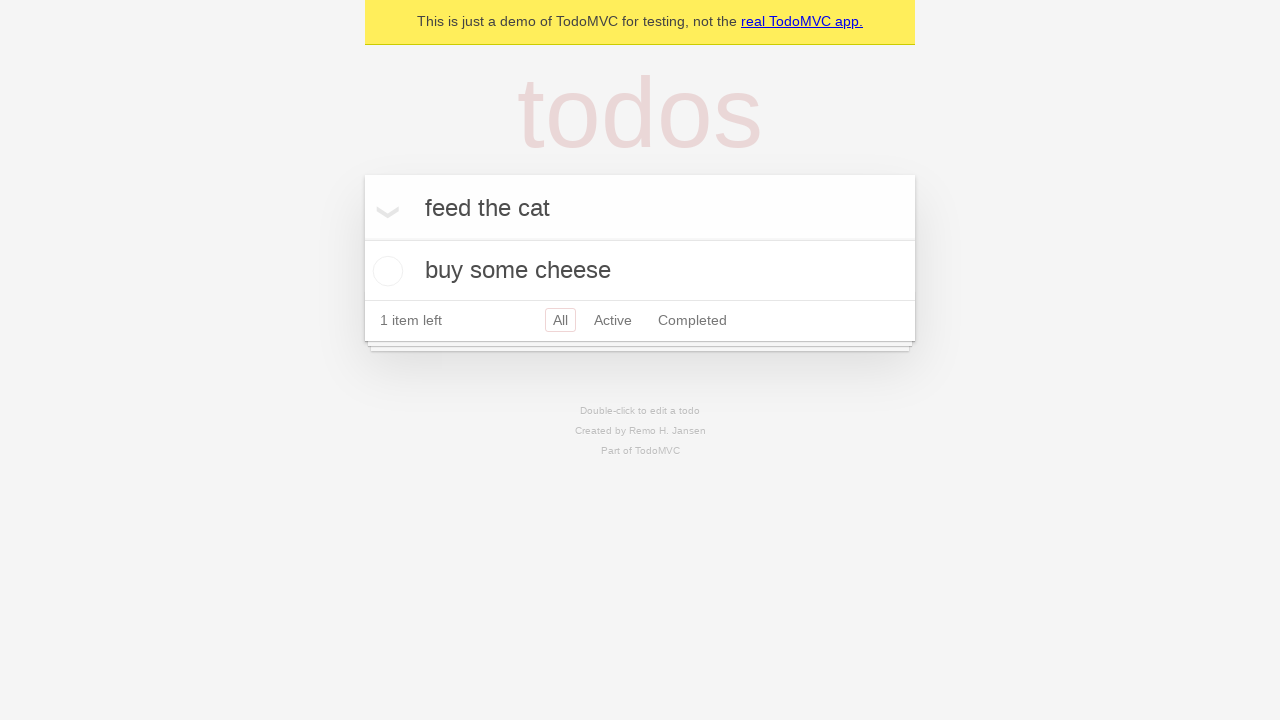

Pressed Enter to add todo item 'feed the cat' on internal:attr=[placeholder="What needs to be done?"i]
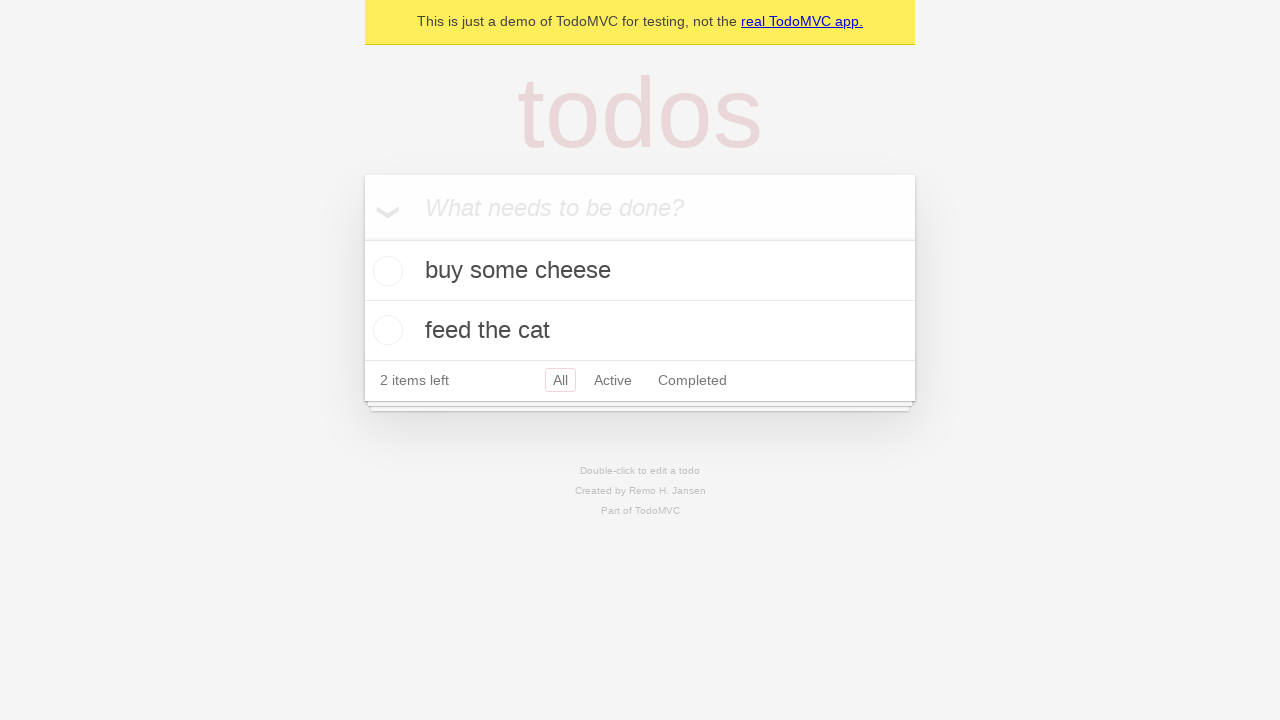

Filled todo input field with 'book a doctors appointment' on internal:attr=[placeholder="What needs to be done?"i]
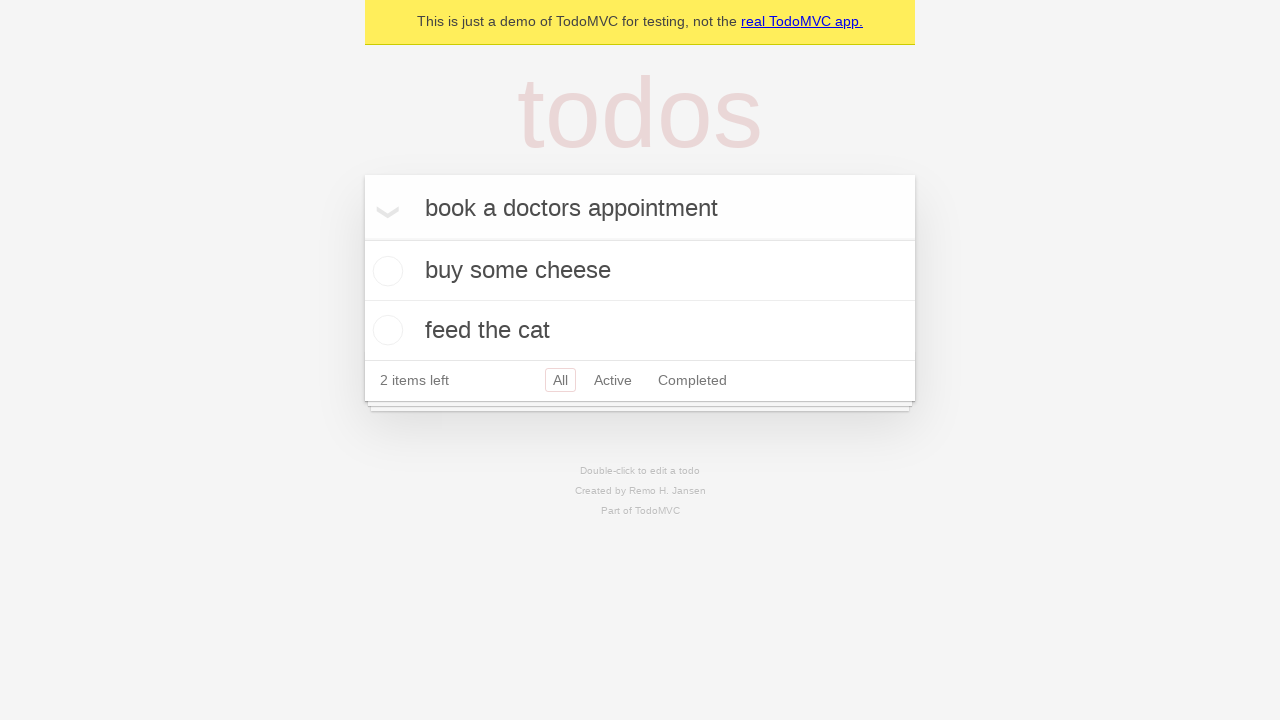

Pressed Enter to add todo item 'book a doctors appointment' on internal:attr=[placeholder="What needs to be done?"i]
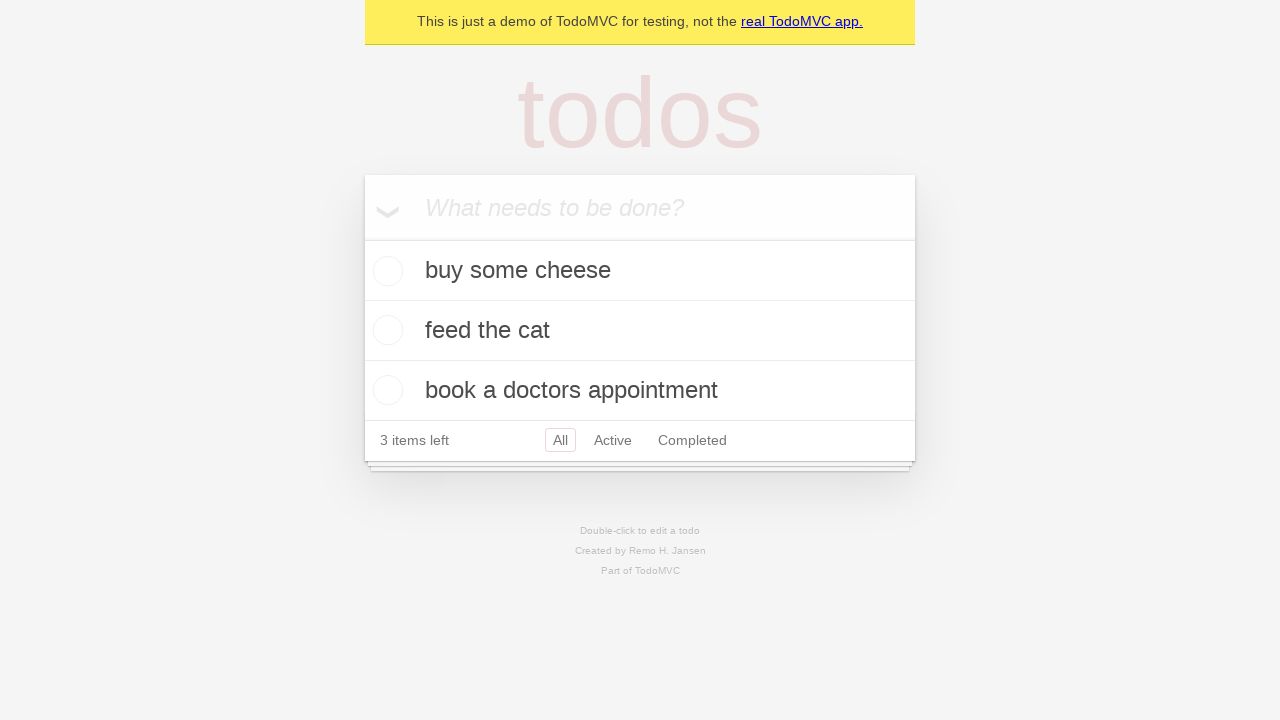

Clicked 'Mark all as complete' checkbox at (362, 238) on internal:label="Mark all as complete"i
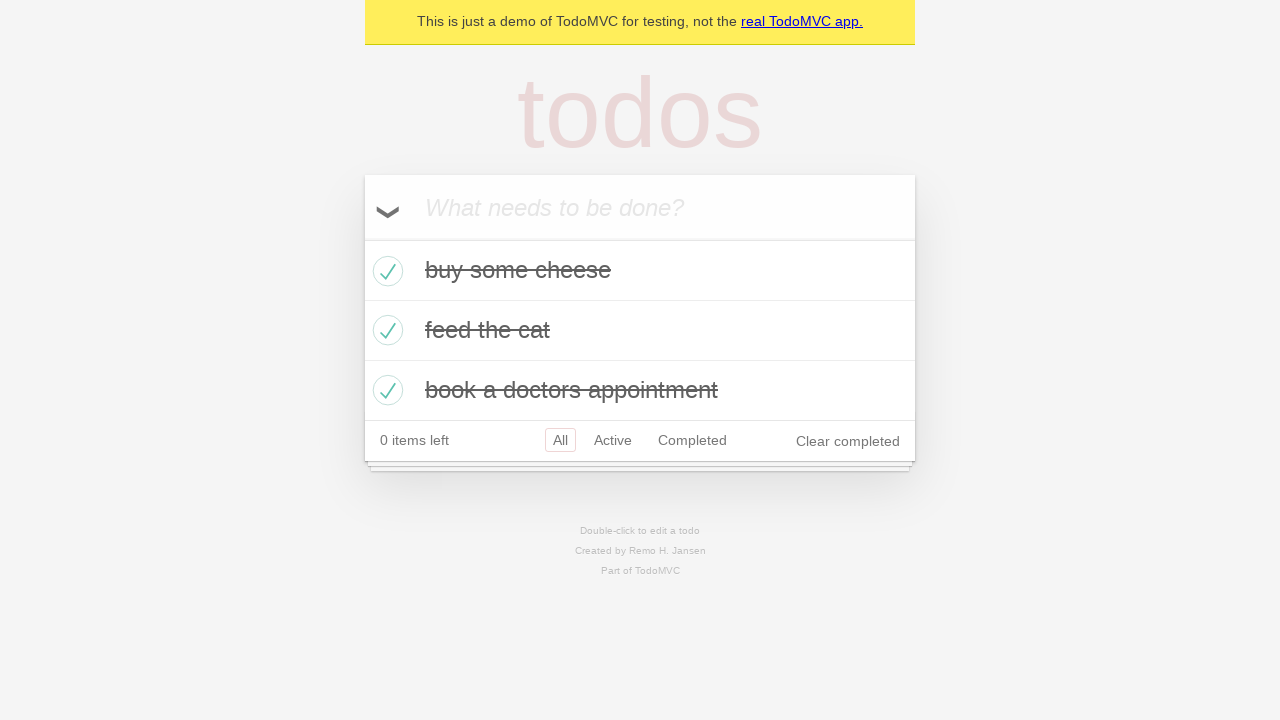

Verified all todo items marked as completed
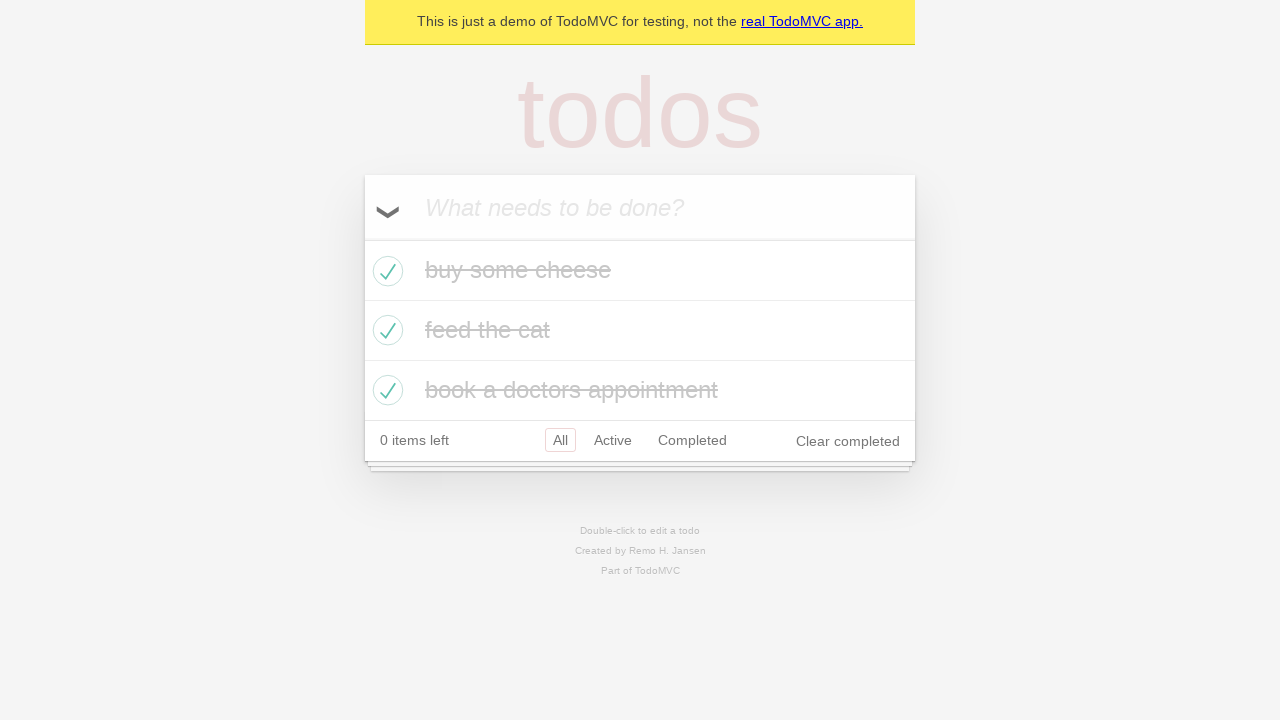

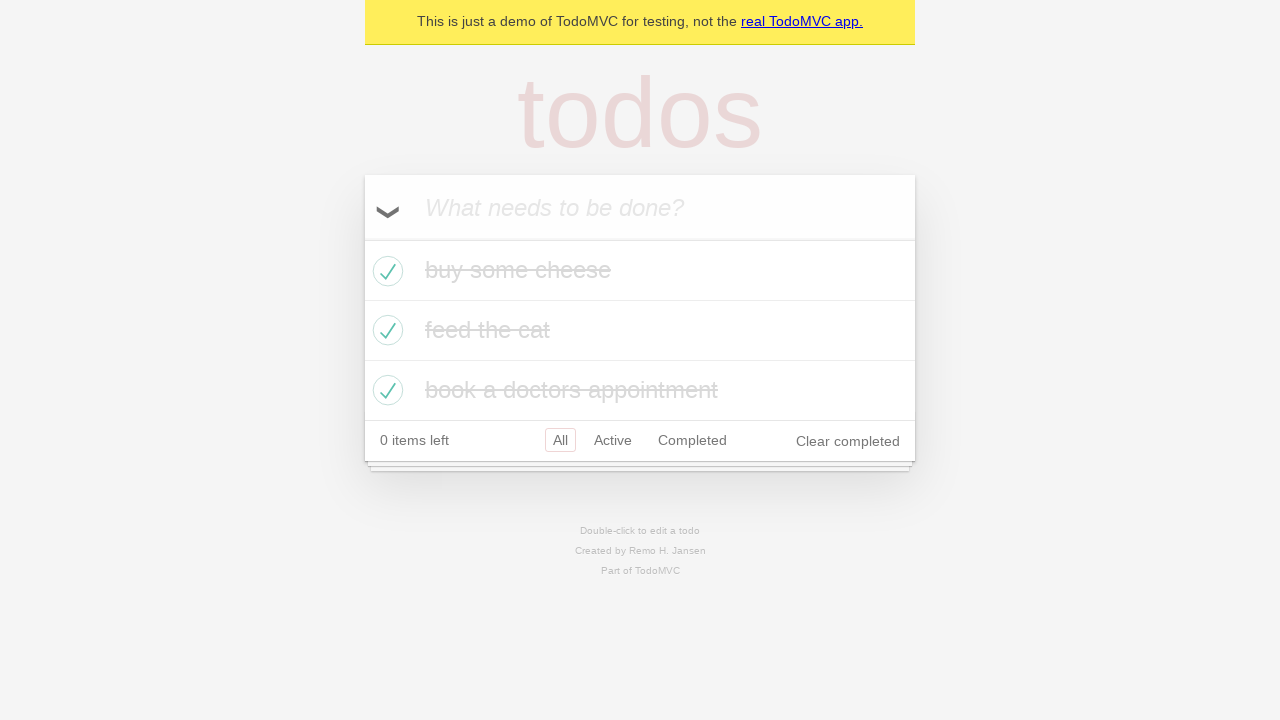